Tests dropdown selection, checkbox interaction, and passenger count selection on a flight booking form, including origin and destination airport selection

Starting URL: https://rahulshettyacademy.com/dropdownsPractise/

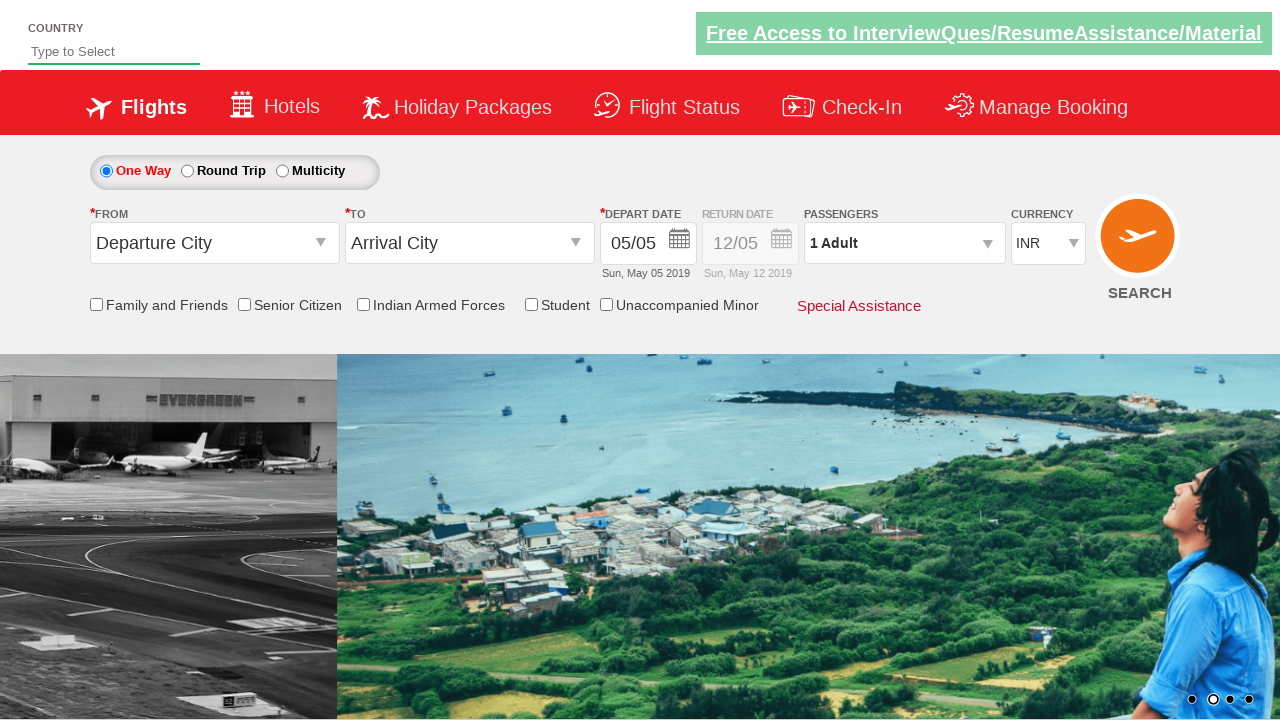

Clicked friends and family checkbox at (96, 304) on #ctl00_mainContent_chk_friendsandfamily
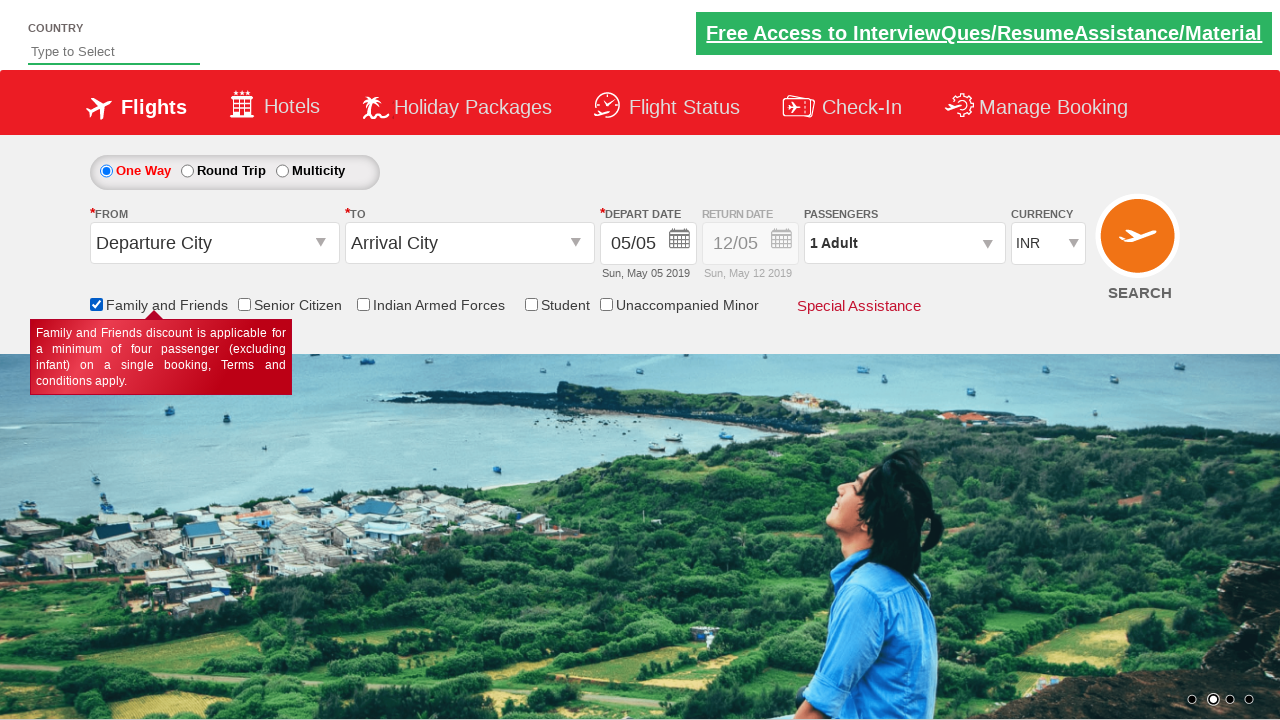

Opened passenger info dropdown at (904, 243) on #divpaxinfo
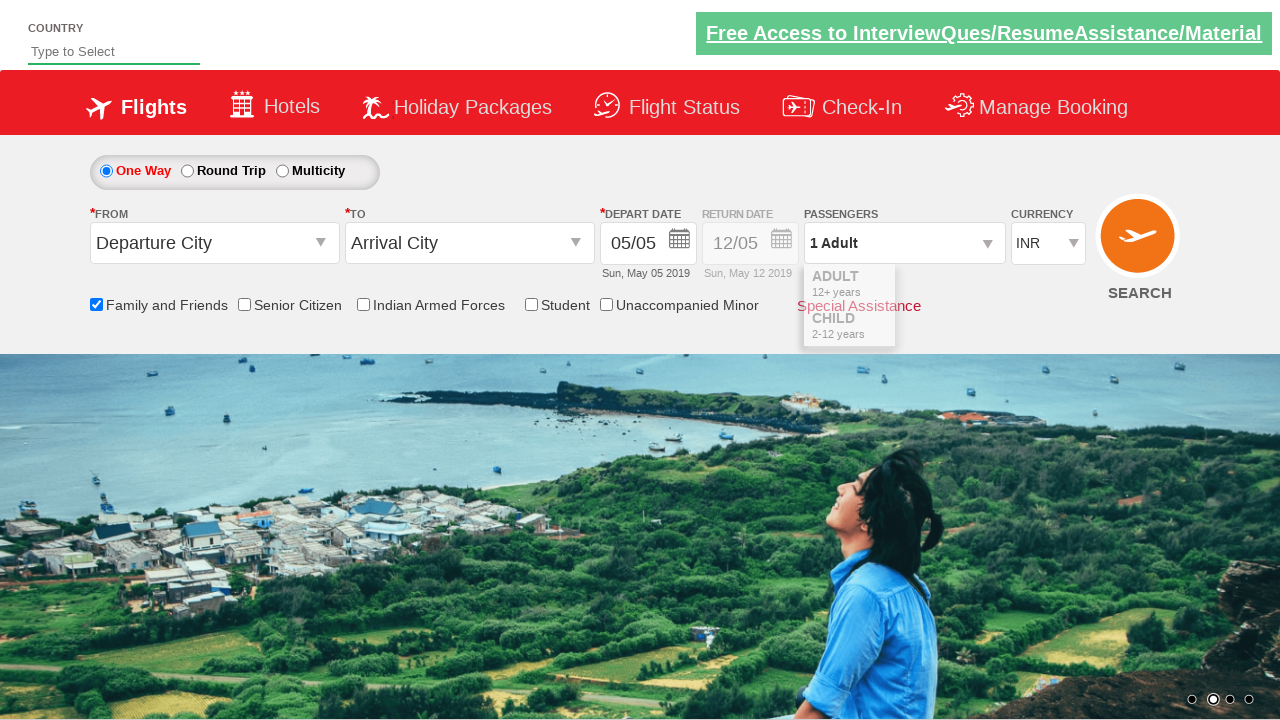

Incremented adult passenger count (iteration 1/4) at (982, 288) on #hrefIncAdt
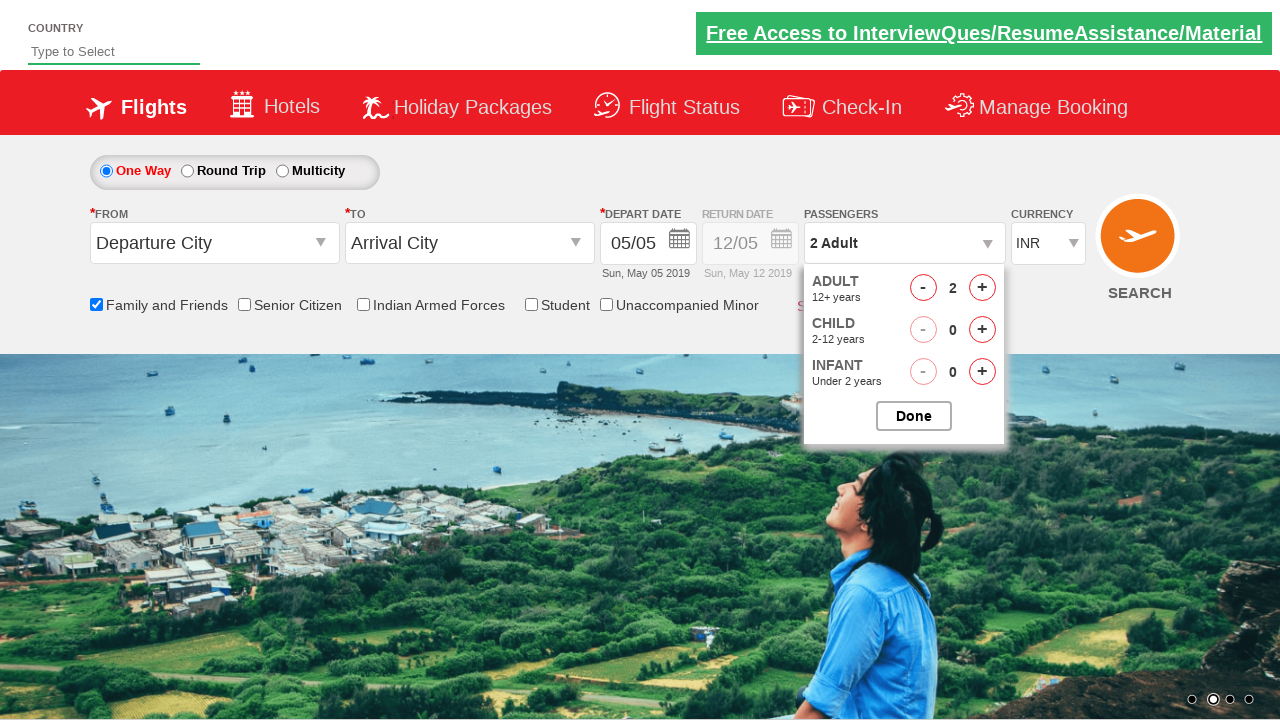

Incremented adult passenger count (iteration 2/4) at (982, 288) on #hrefIncAdt
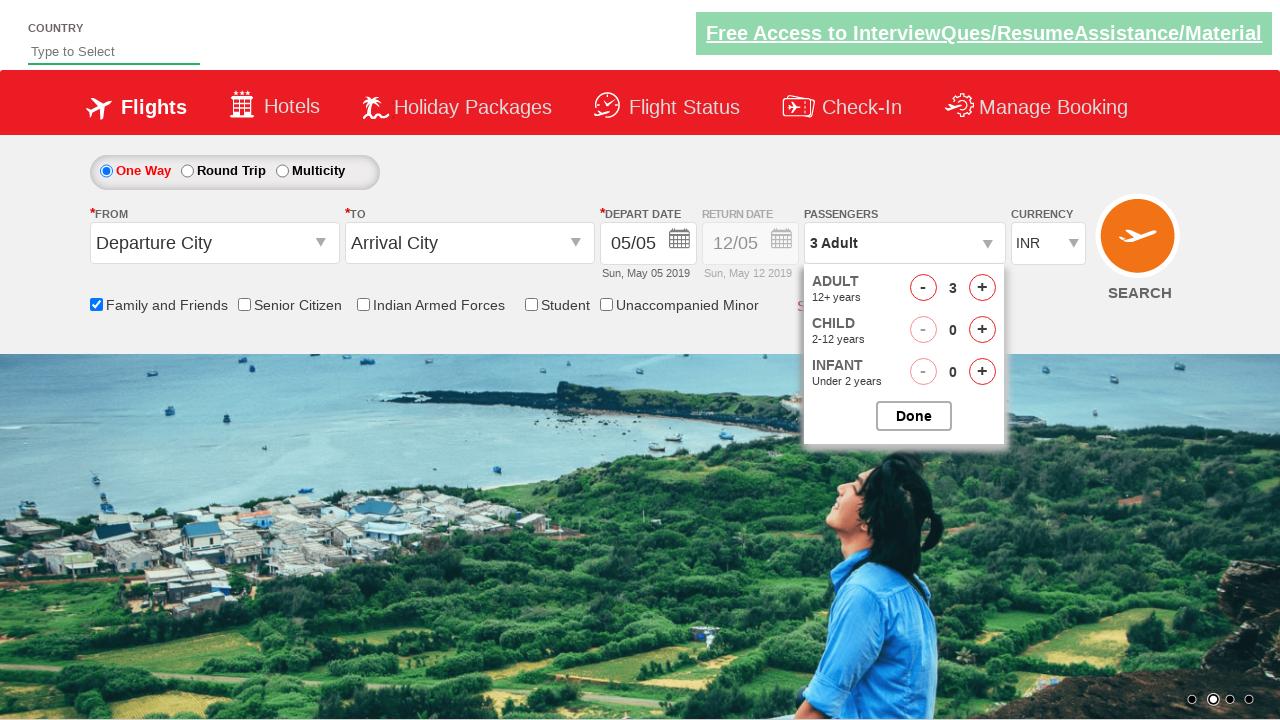

Incremented adult passenger count (iteration 3/4) at (982, 288) on #hrefIncAdt
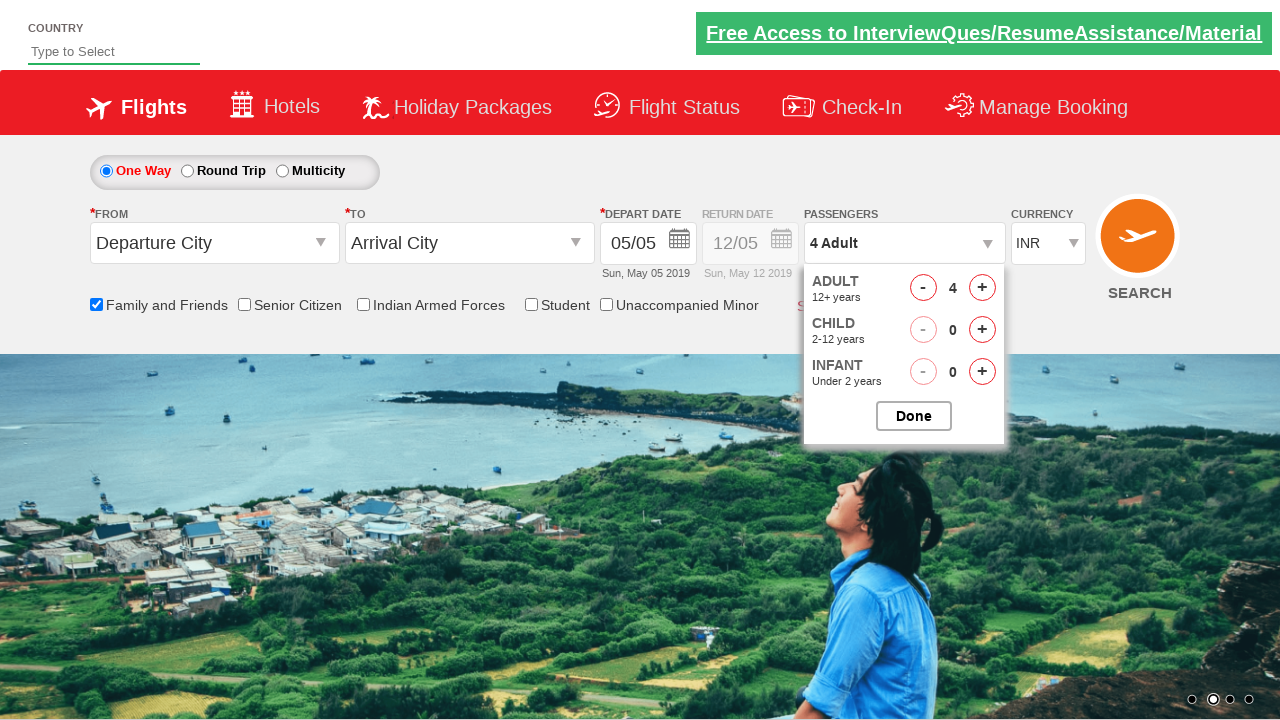

Incremented adult passenger count (iteration 4/4) at (982, 288) on #hrefIncAdt
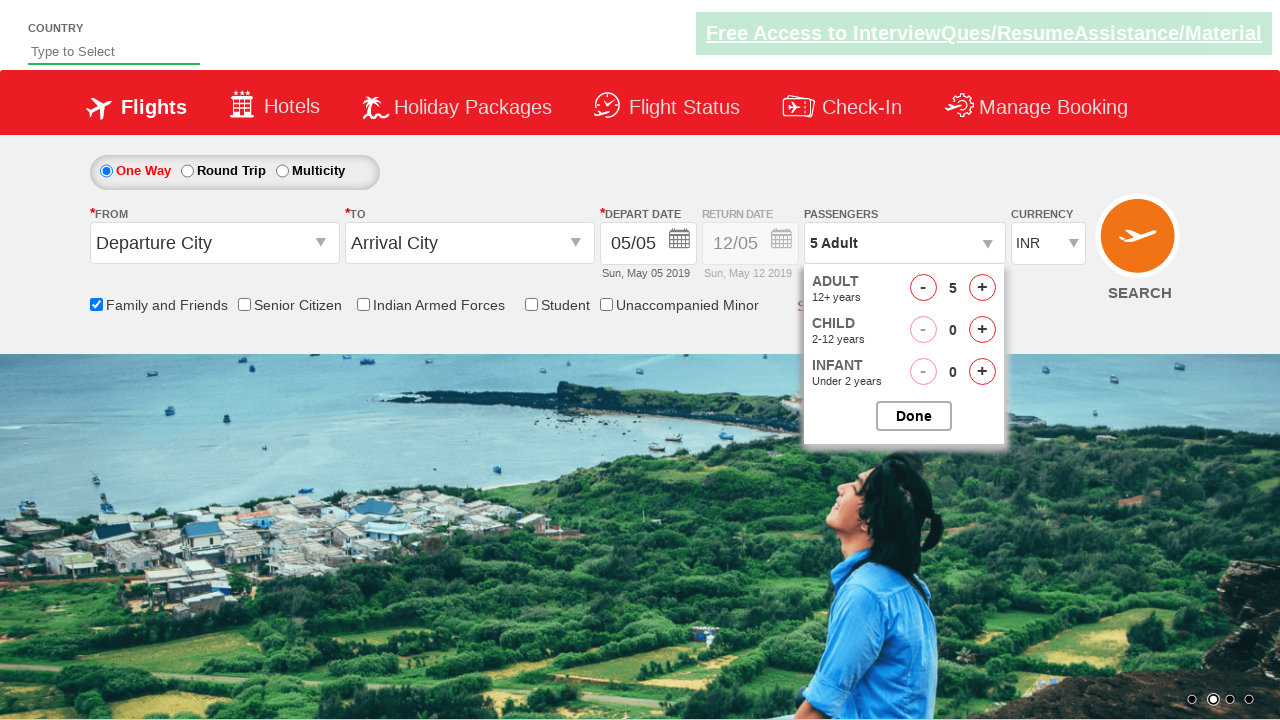

Closed passenger selection dropdown at (914, 416) on #btnclosepaxoption
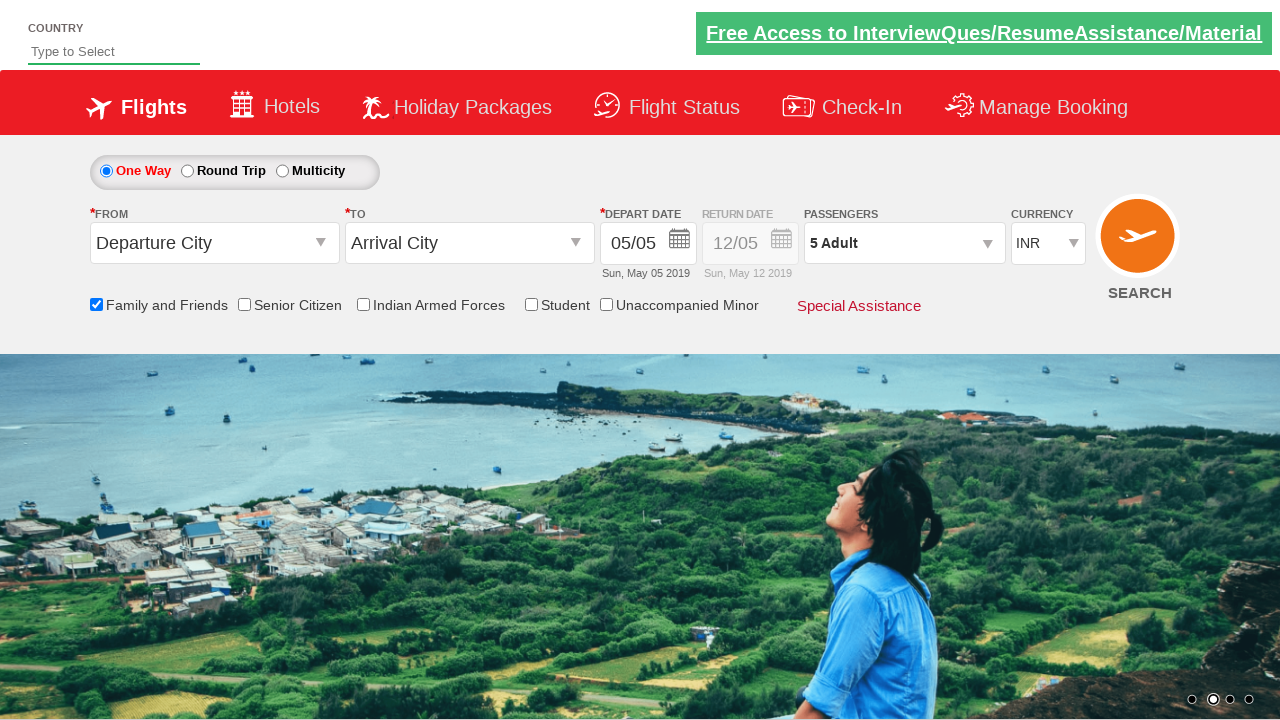

Opened origin station dropdown at (214, 243) on #ctl00_mainContent_ddl_originStation1_CTXT
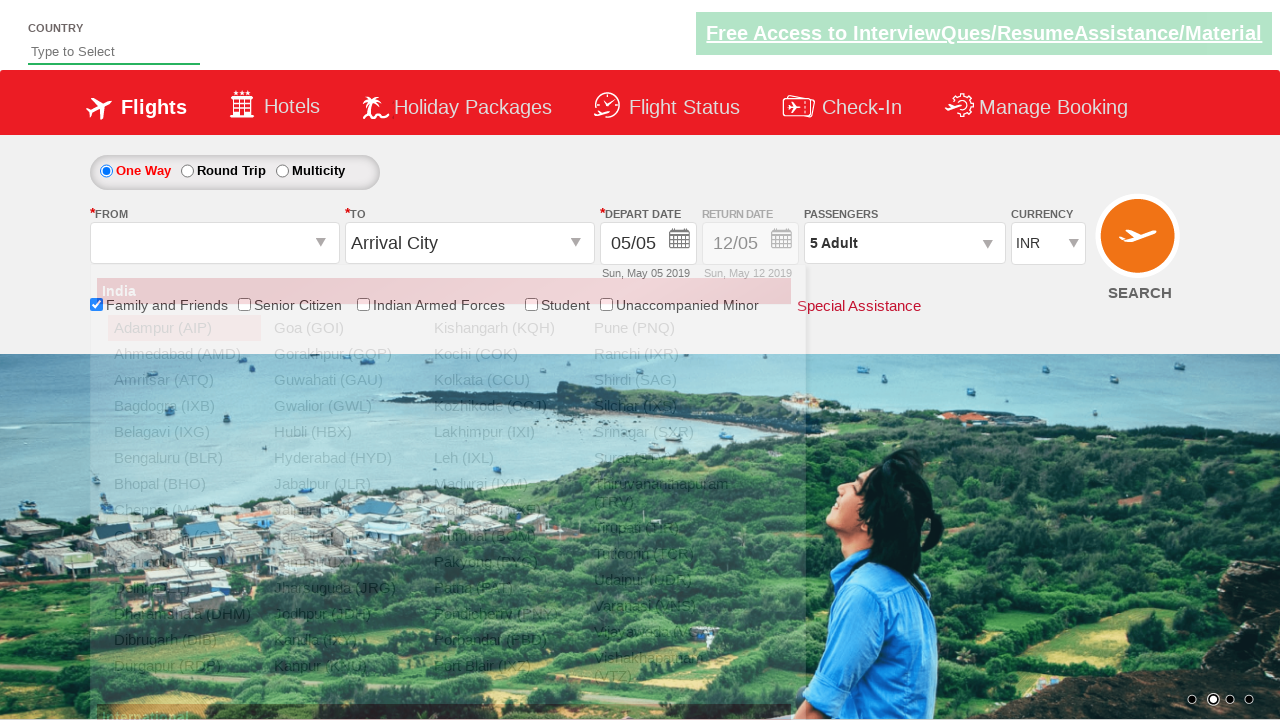

Selected IXB as origin station at (184, 406) on a[value='IXB']
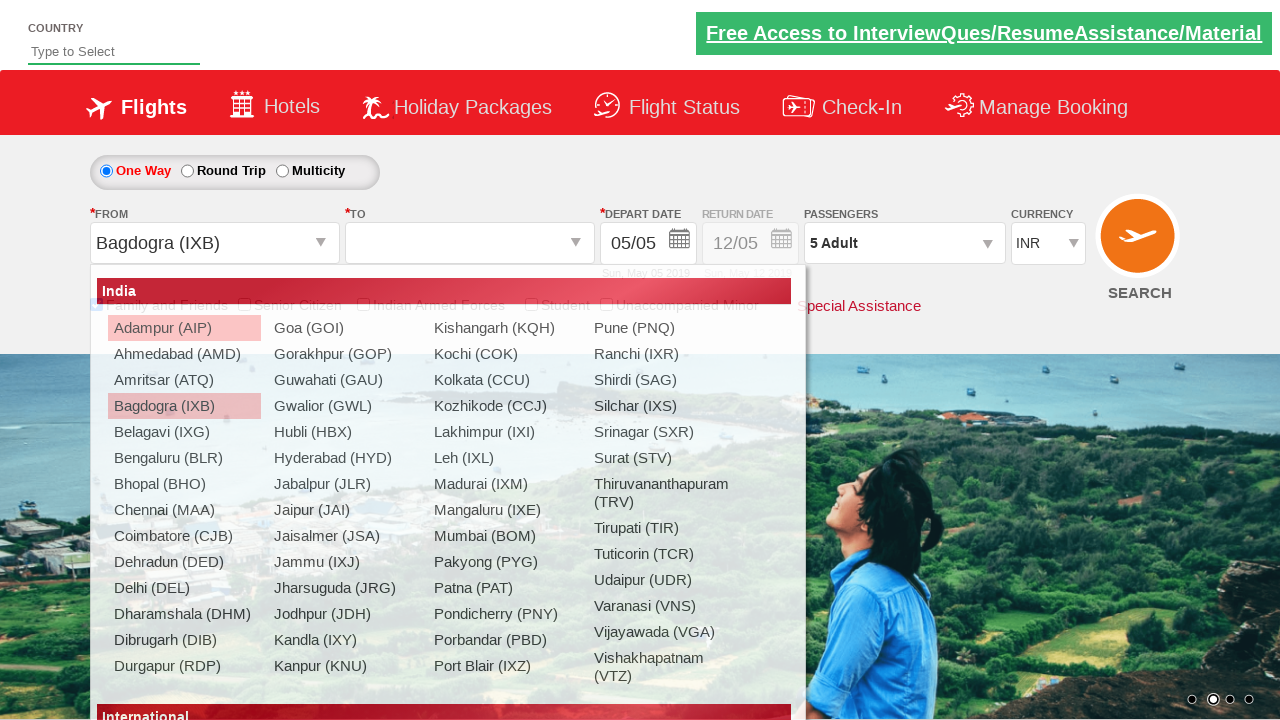

Selected MAA as destination station (first approach) at (439, 432) on (//a[@value='MAA'])[2]
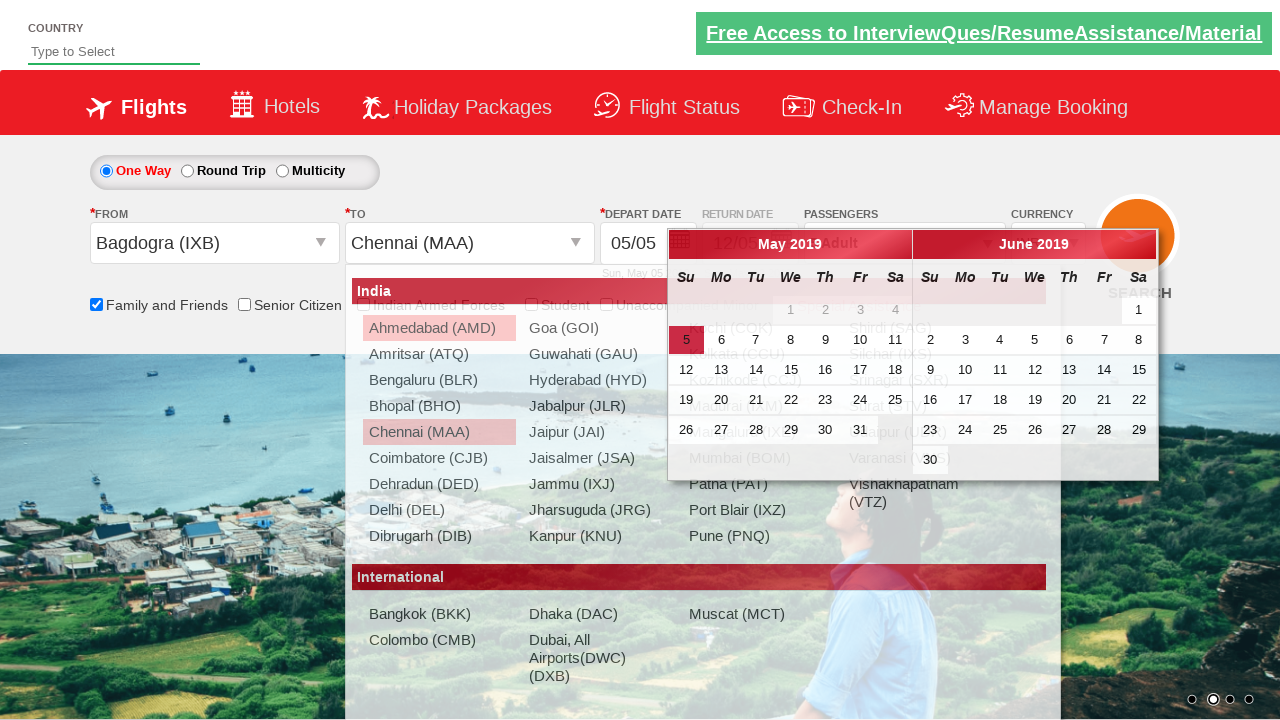

Opened origin station dropdown (second approach) at (214, 243) on #ctl00_mainContent_ddl_originStation1_CTXT
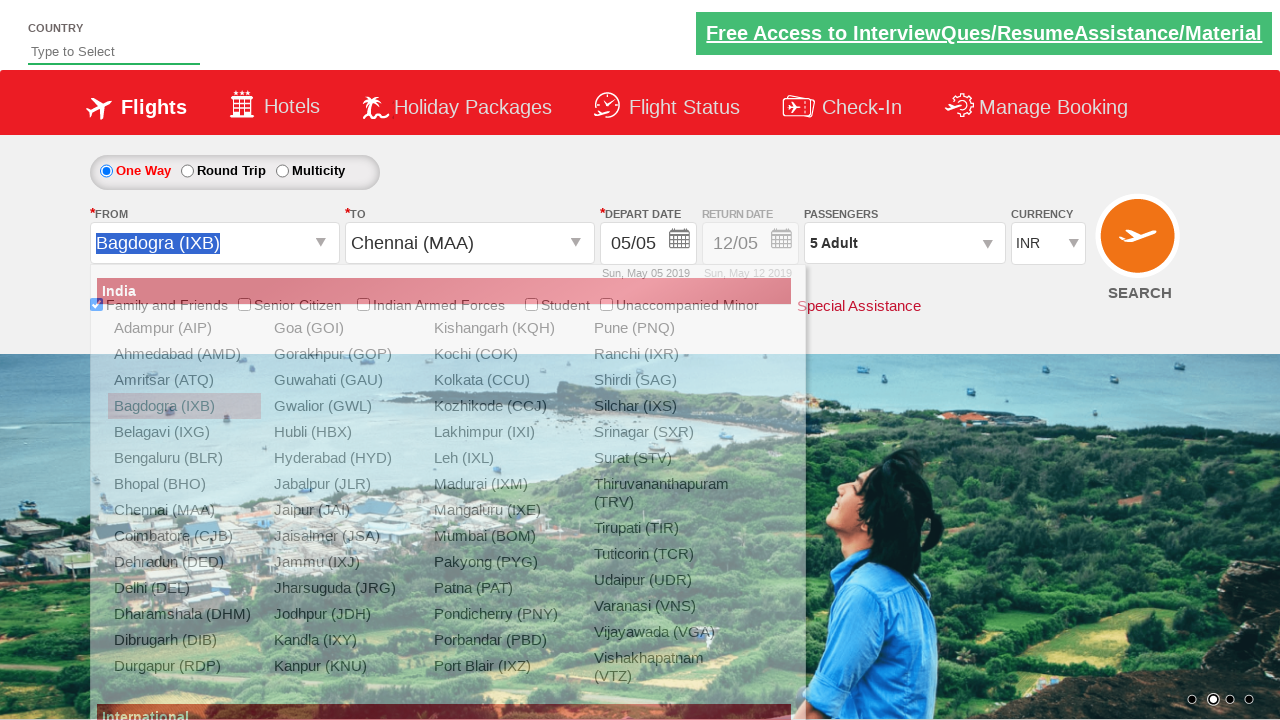

Selected IXE as origin station using parent-child selector at (504, 510) on div#glsctl00_mainContent_ddl_originStation1_CTNR a[value='IXE']
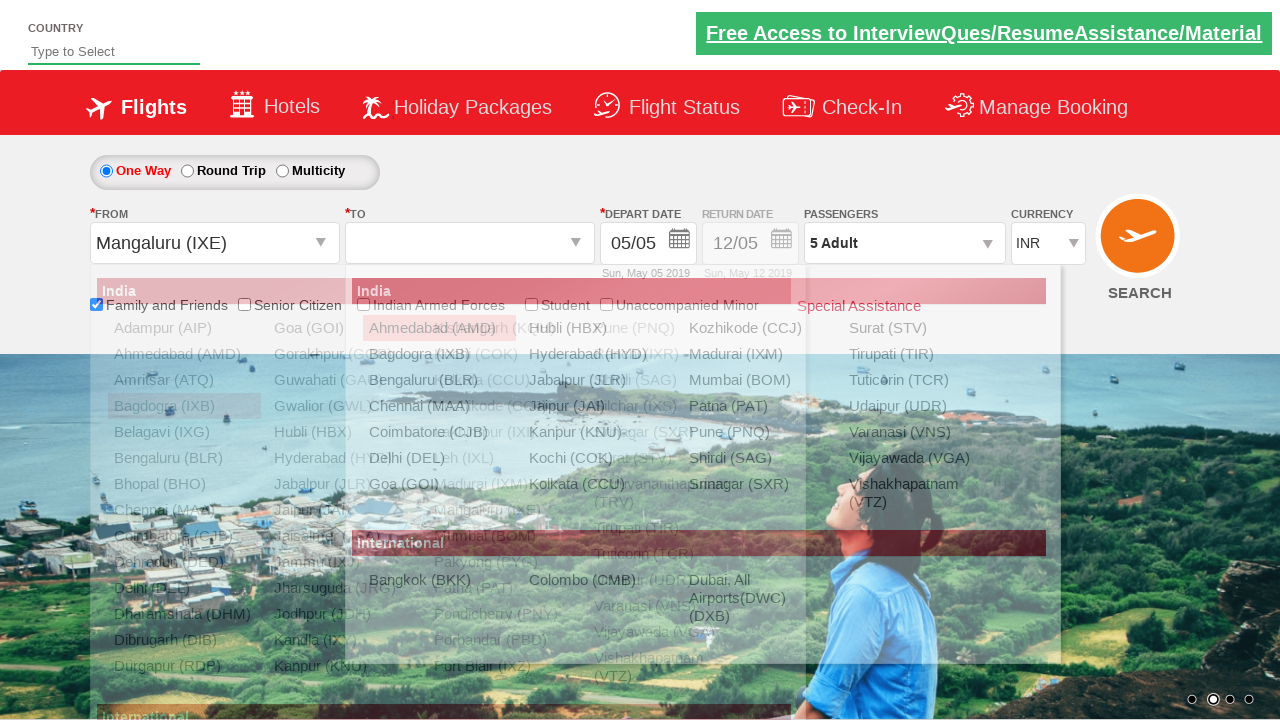

Selected IXB as destination station using parent-child selector at (439, 354) on div#glsctl00_mainContent_ddl_destinationStation1_CTNR a[value='IXB']
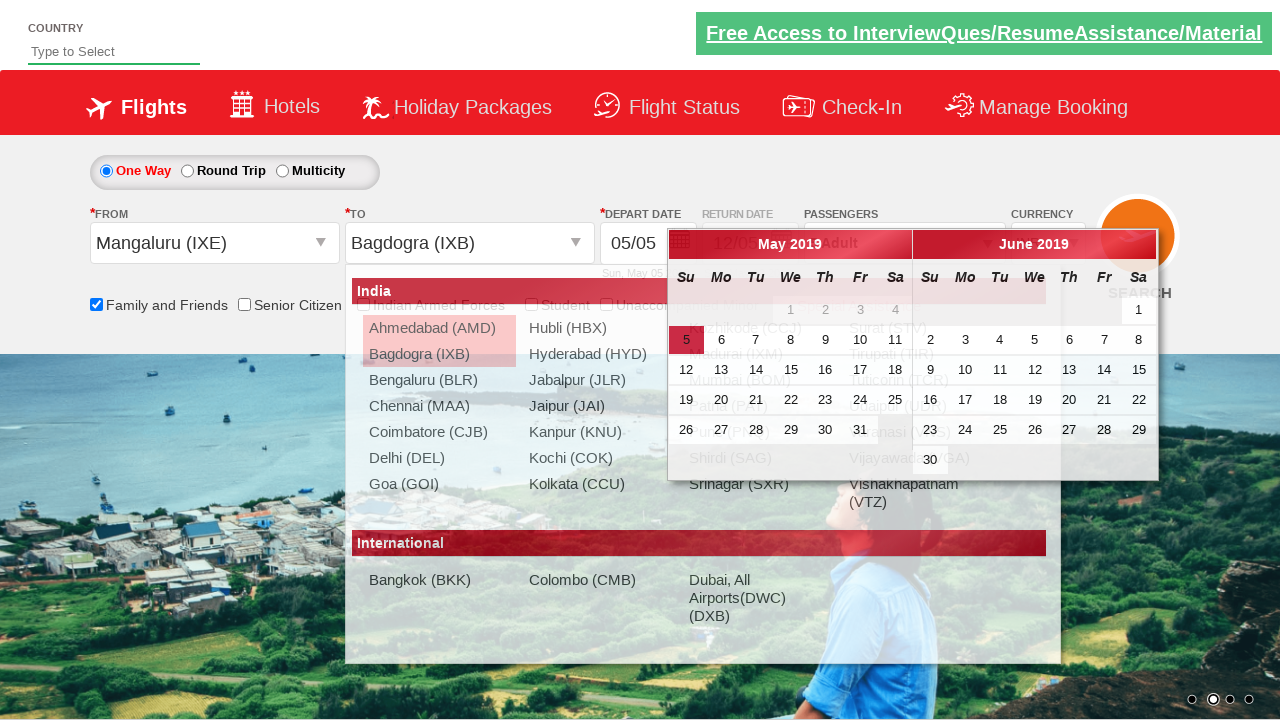

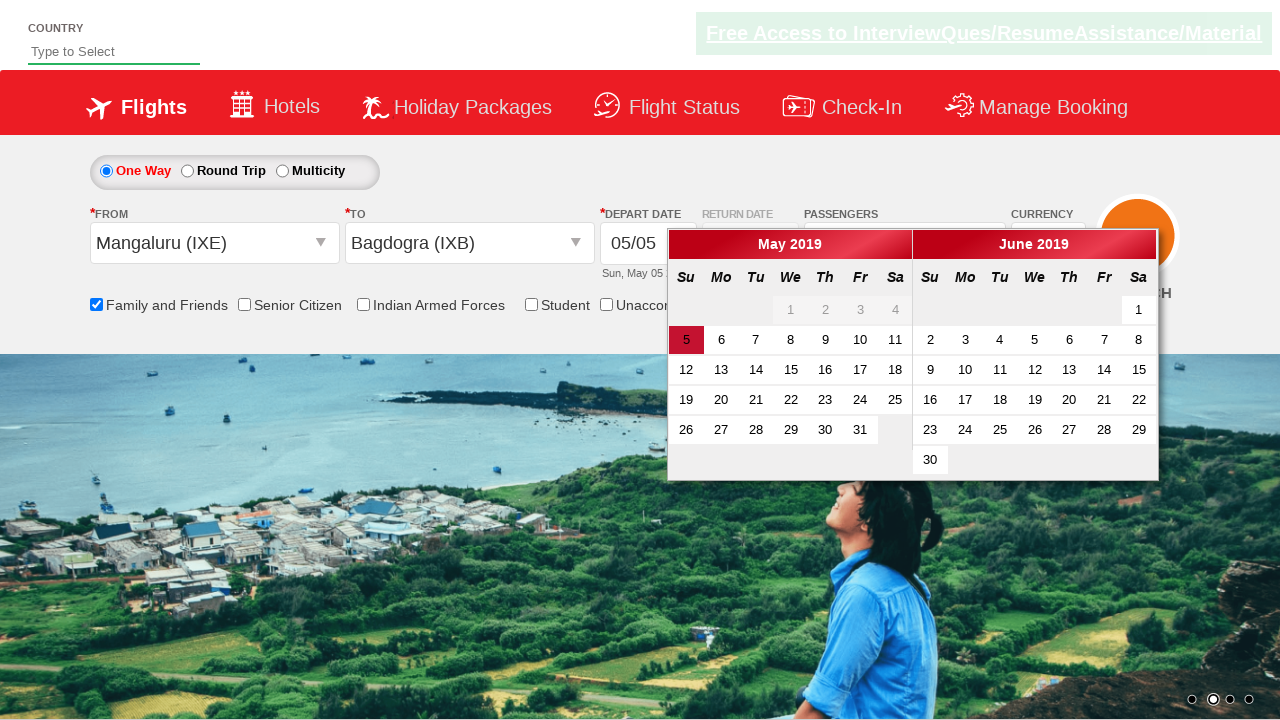